Navigates to the official Python website and verifies that "Python" appears in the page title

Starting URL: http://www.python.org

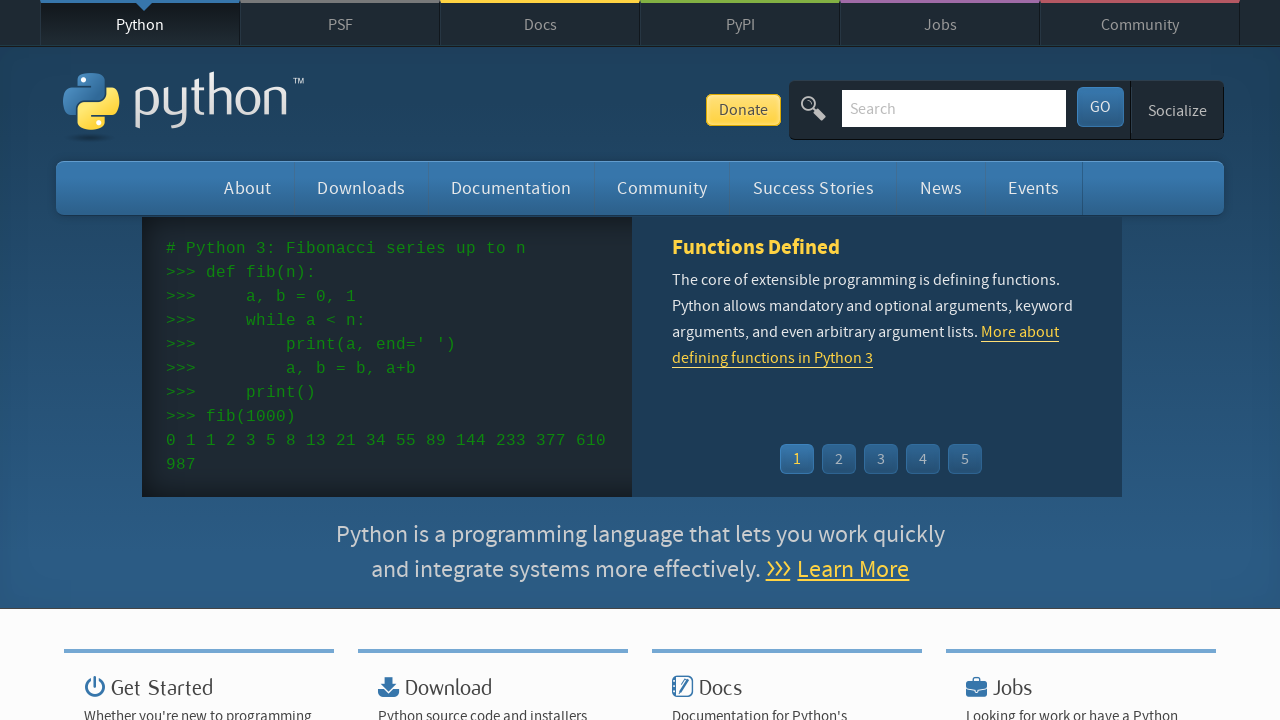

Navigated to http://www.python.org
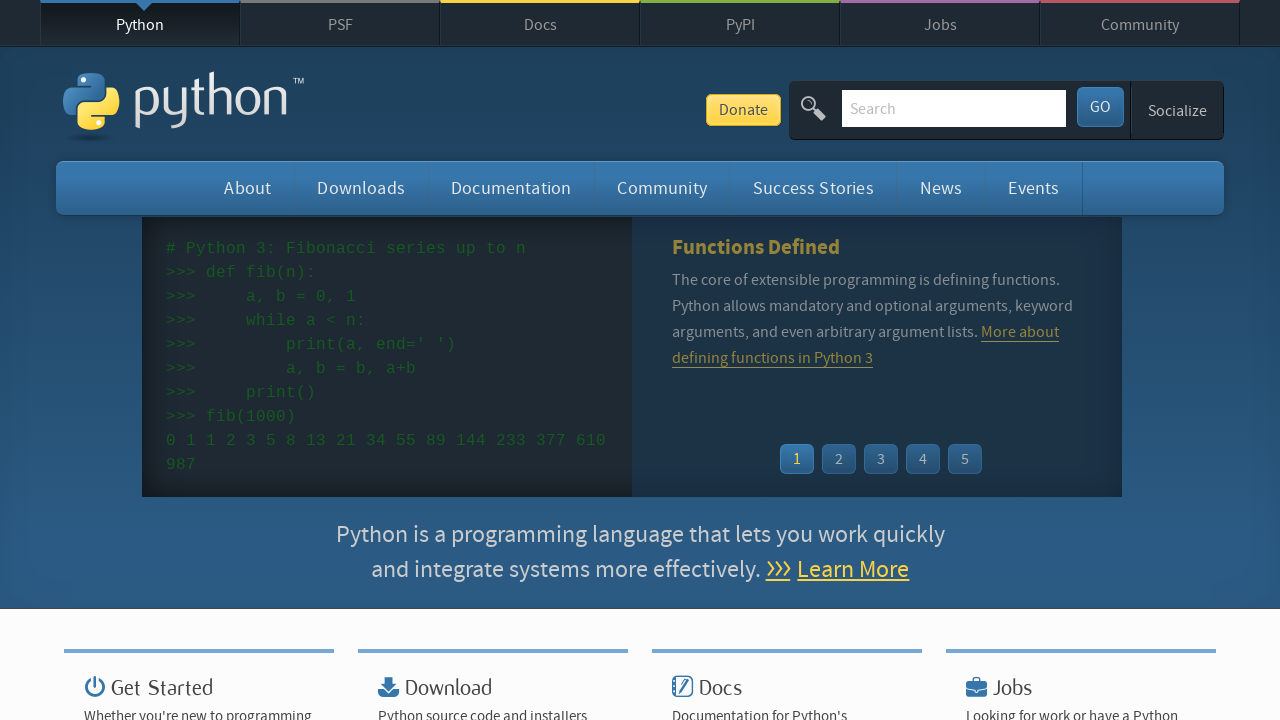

Verified that 'Python' appears in the page title
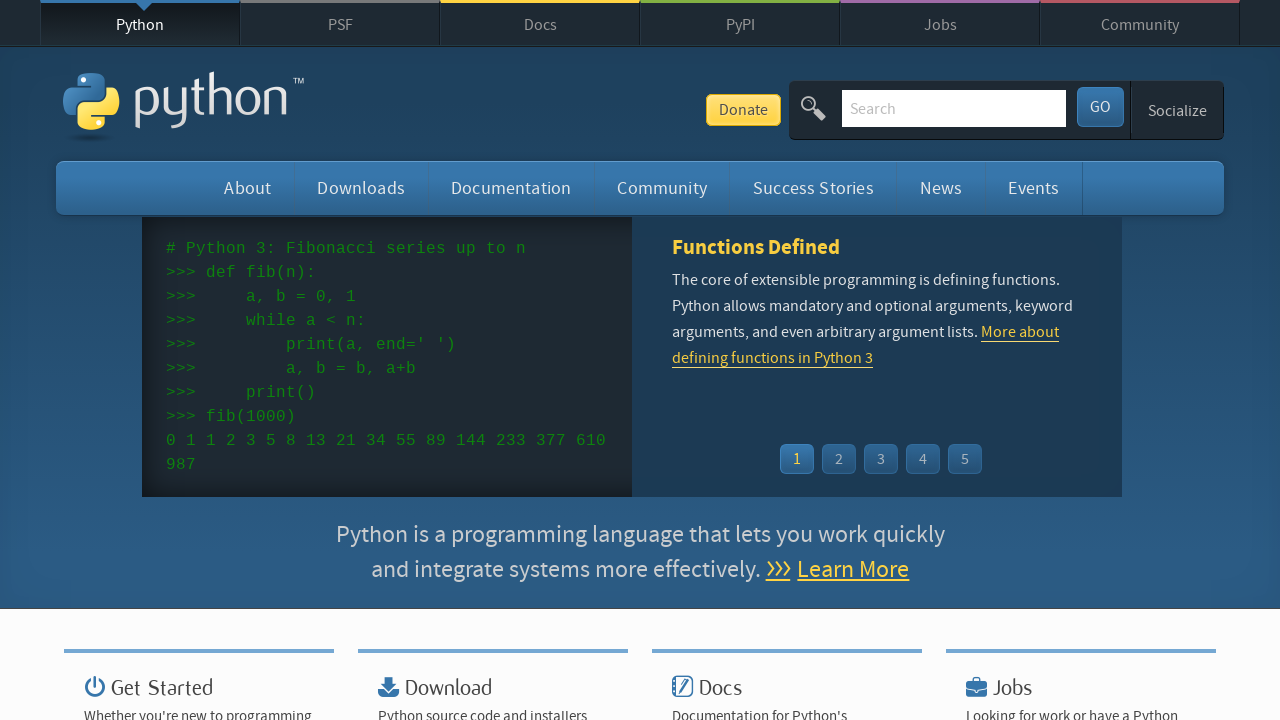

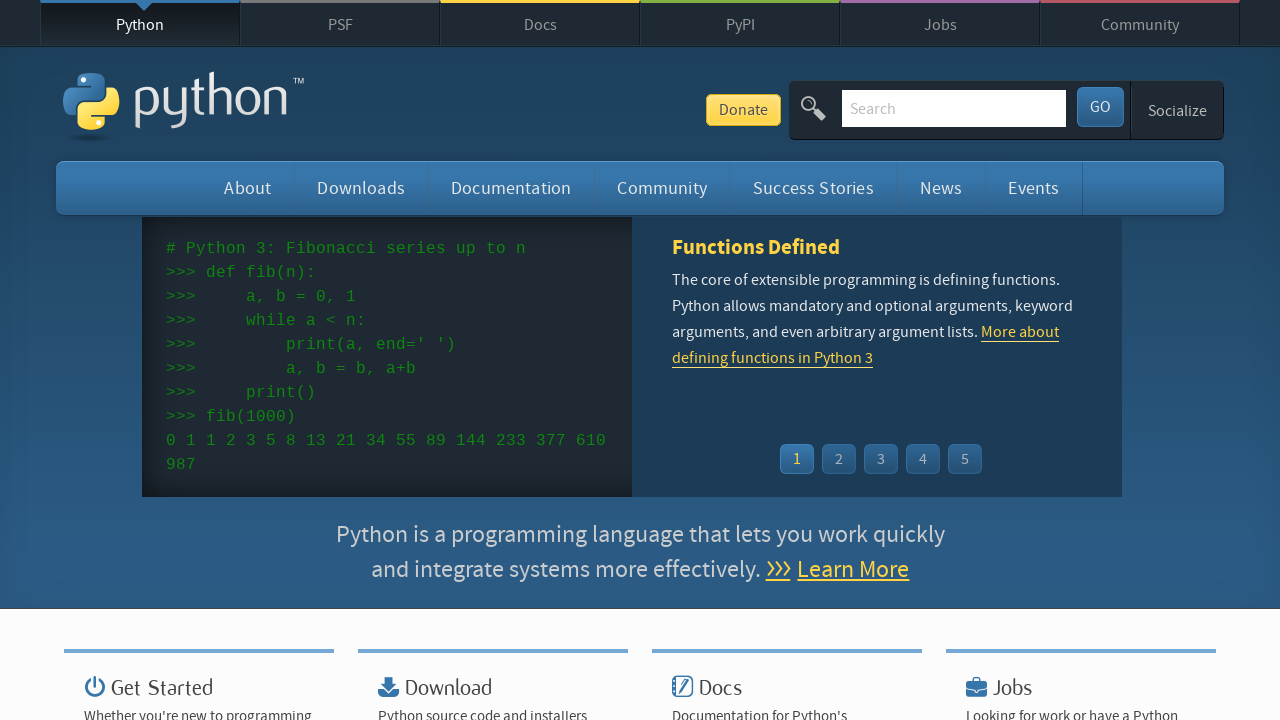